Tests drag and drop functionality by dragging an element from one location and dropping it to another on the jQuery UI demo page

Starting URL: https://jqueryui.com/droppable/

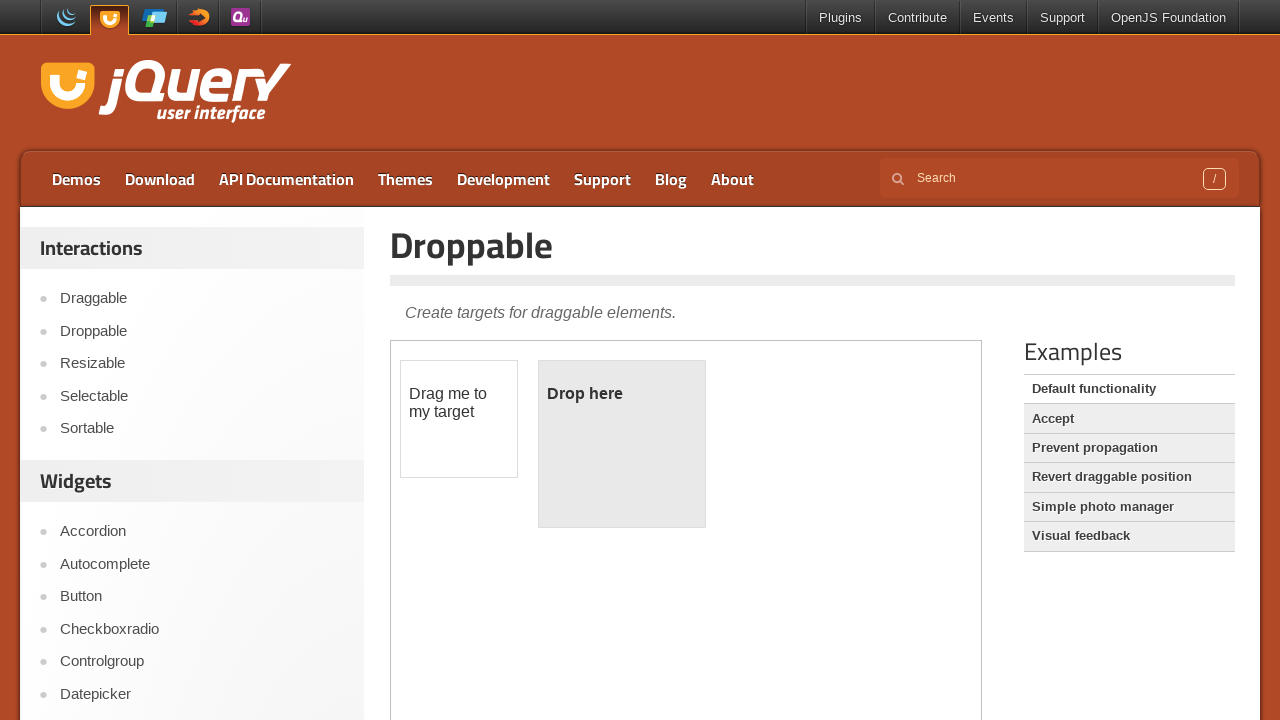

Located the iframe containing the drag and drop demo
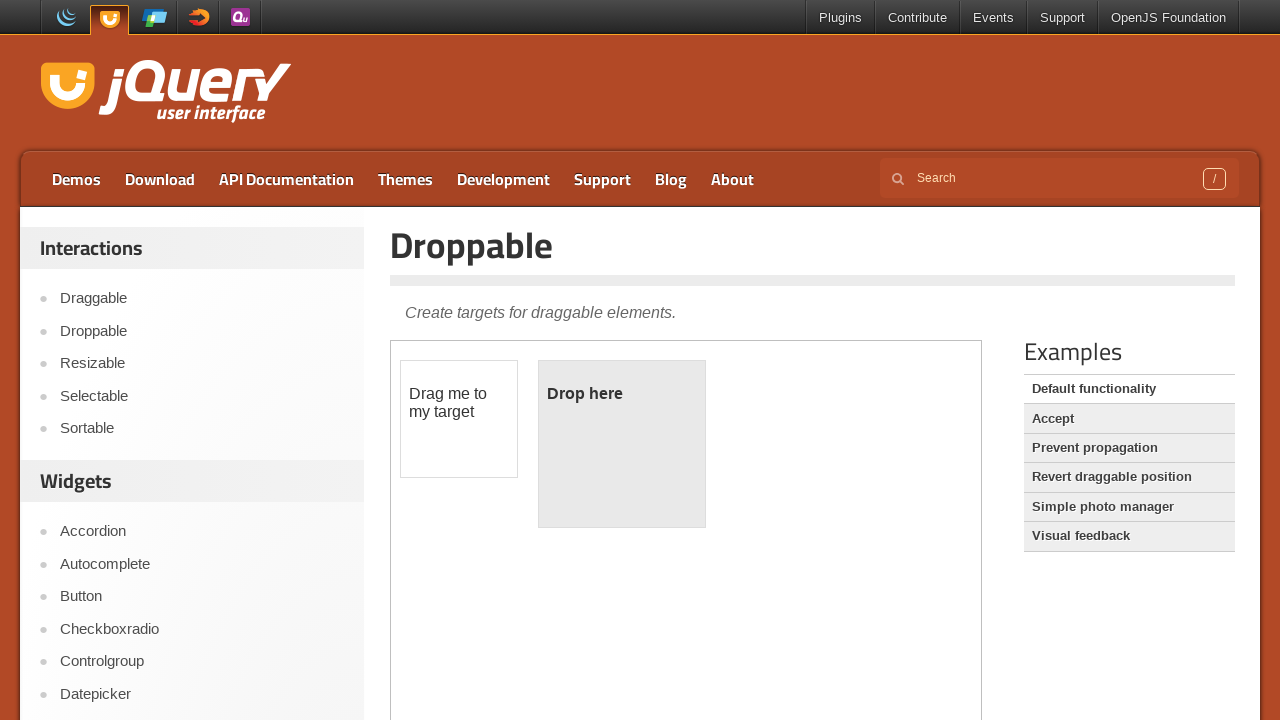

Located the draggable element
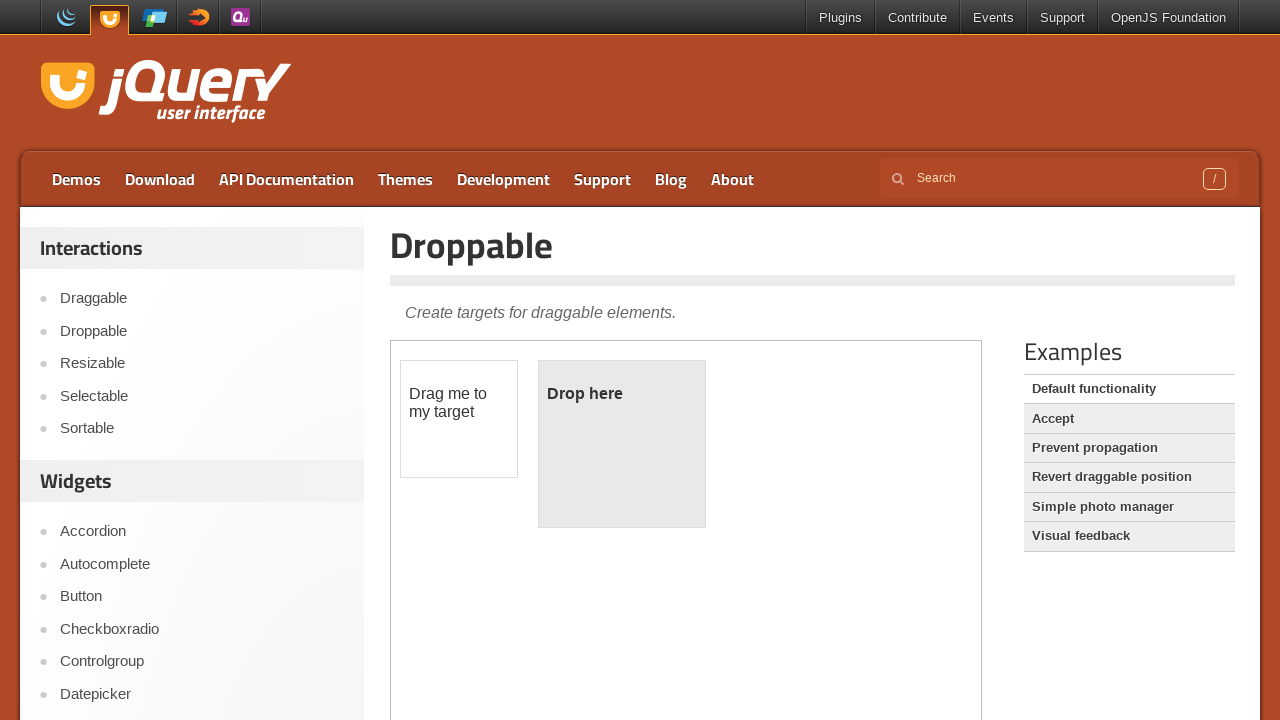

Located the droppable target element
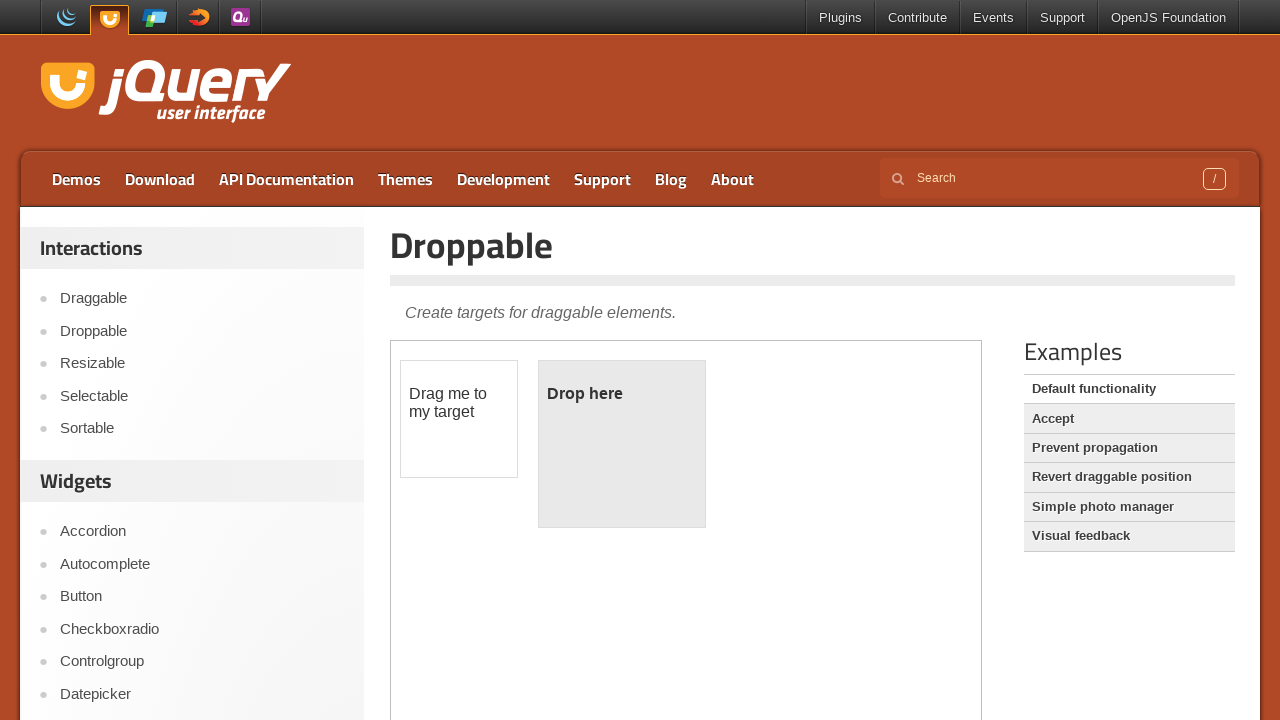

Dragged the draggable element and dropped it on the droppable target at (622, 444)
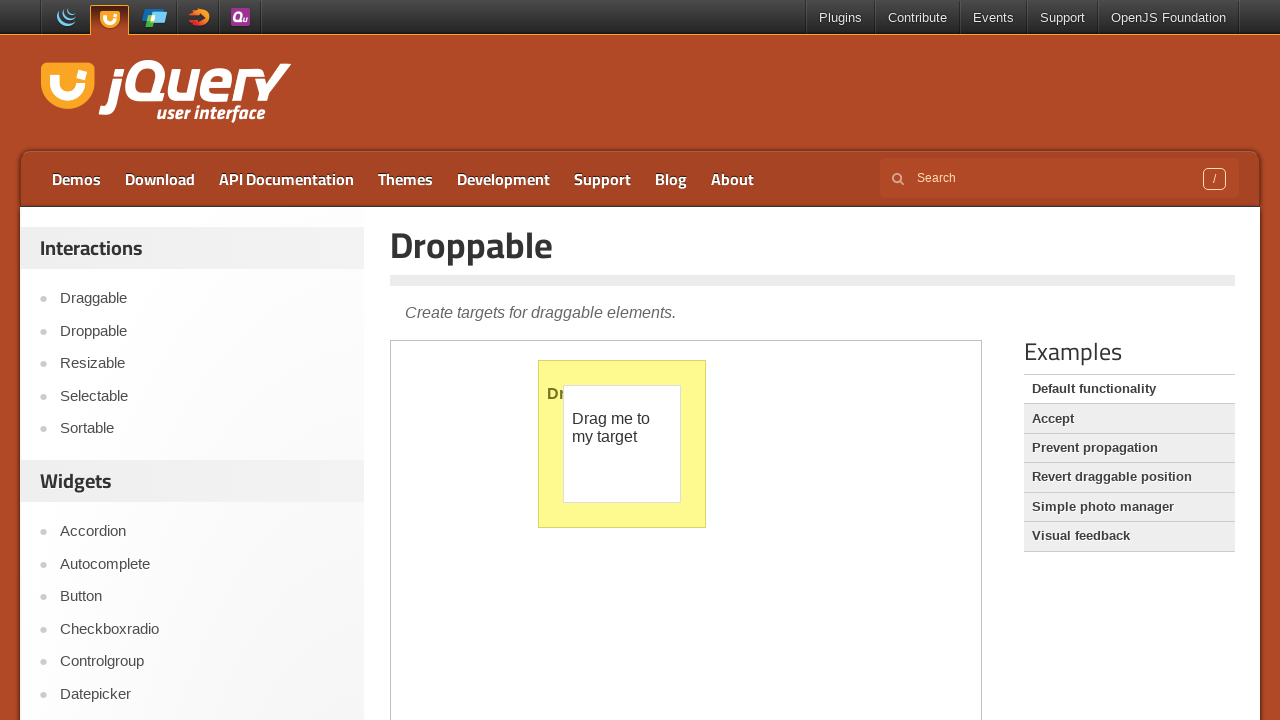

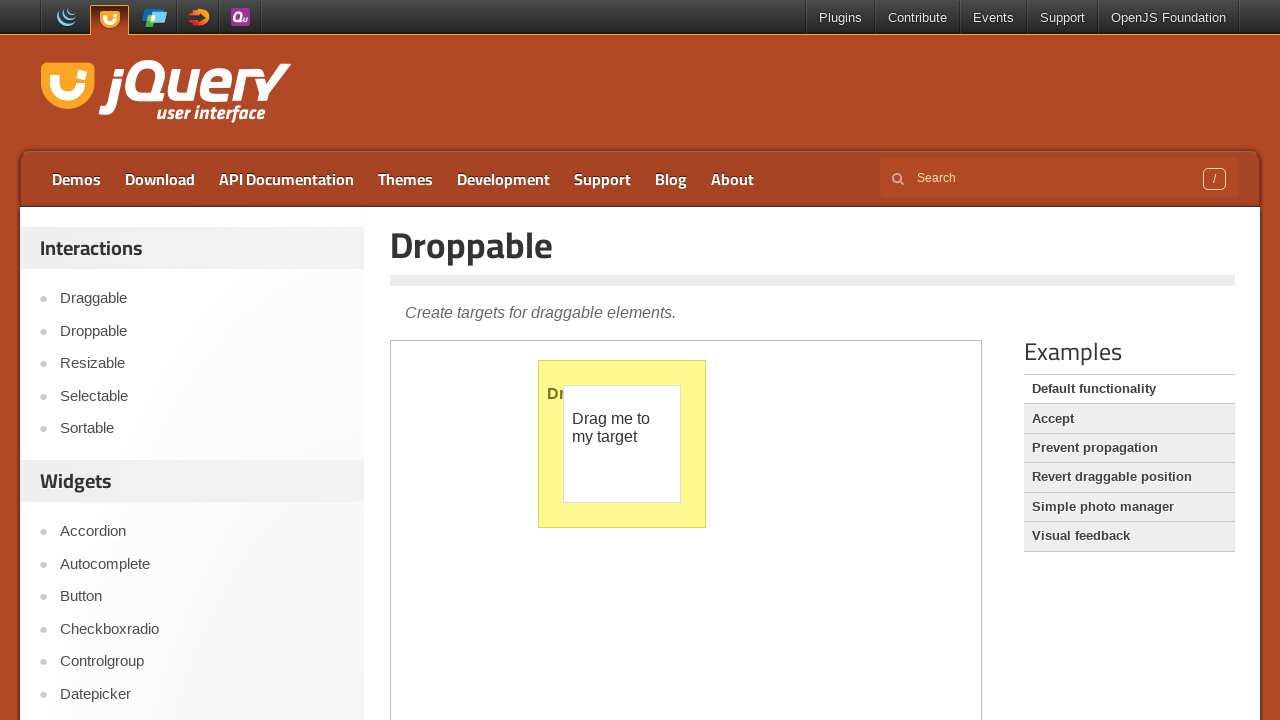